Clicks the Appointment button on the home page and verifies navigation to the appointment page

Starting URL: https://qa.heallifehospital.com/

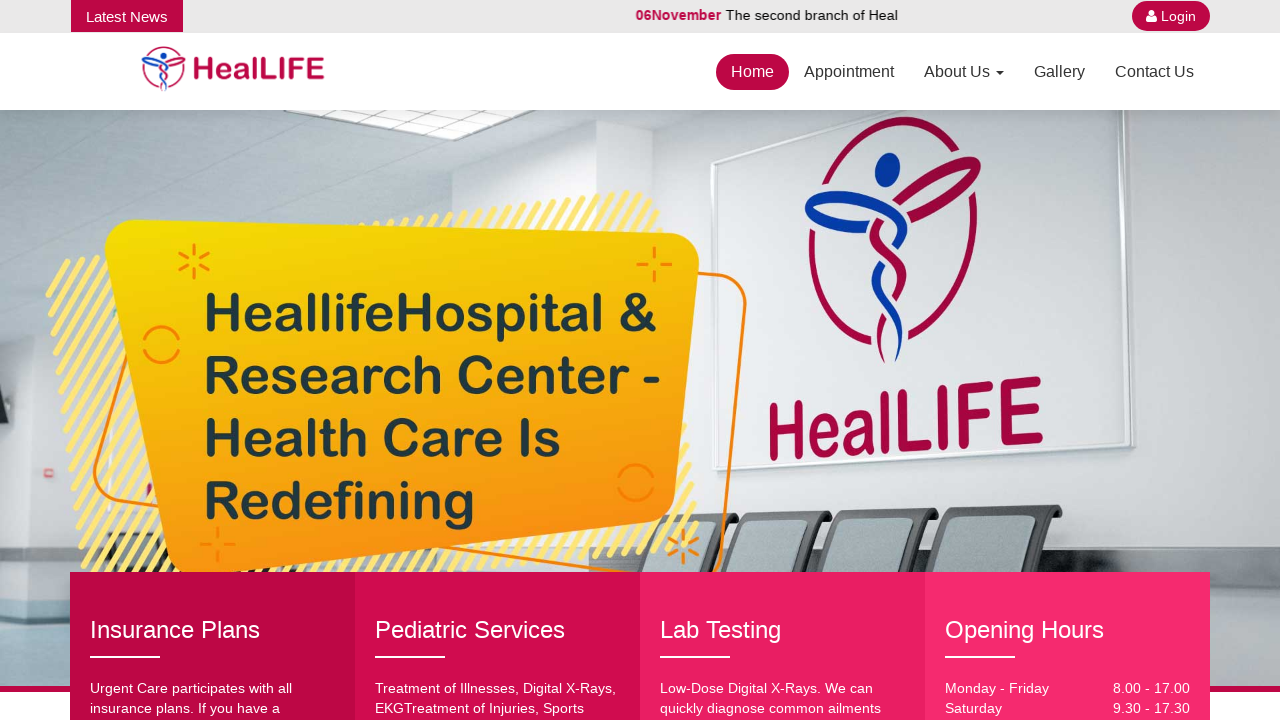

Home page loaded (domcontentloaded state)
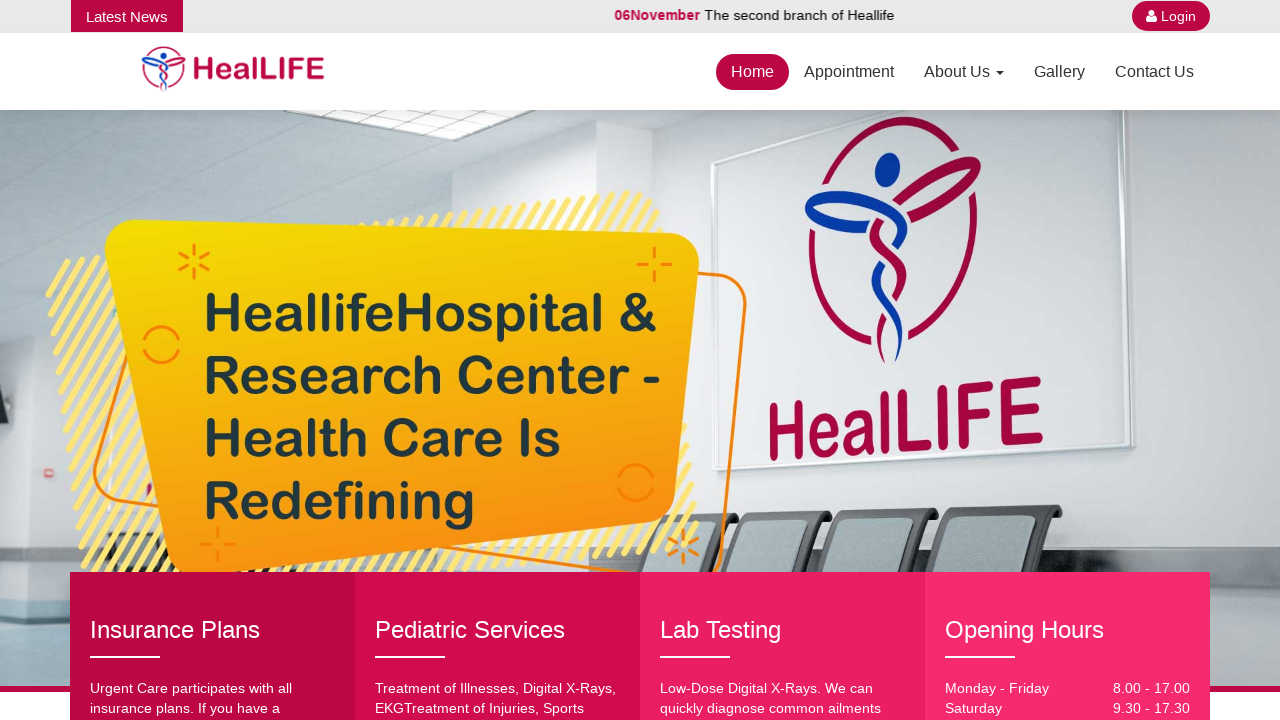

Clicked the Appointment button at (849, 72) on text=Appointment
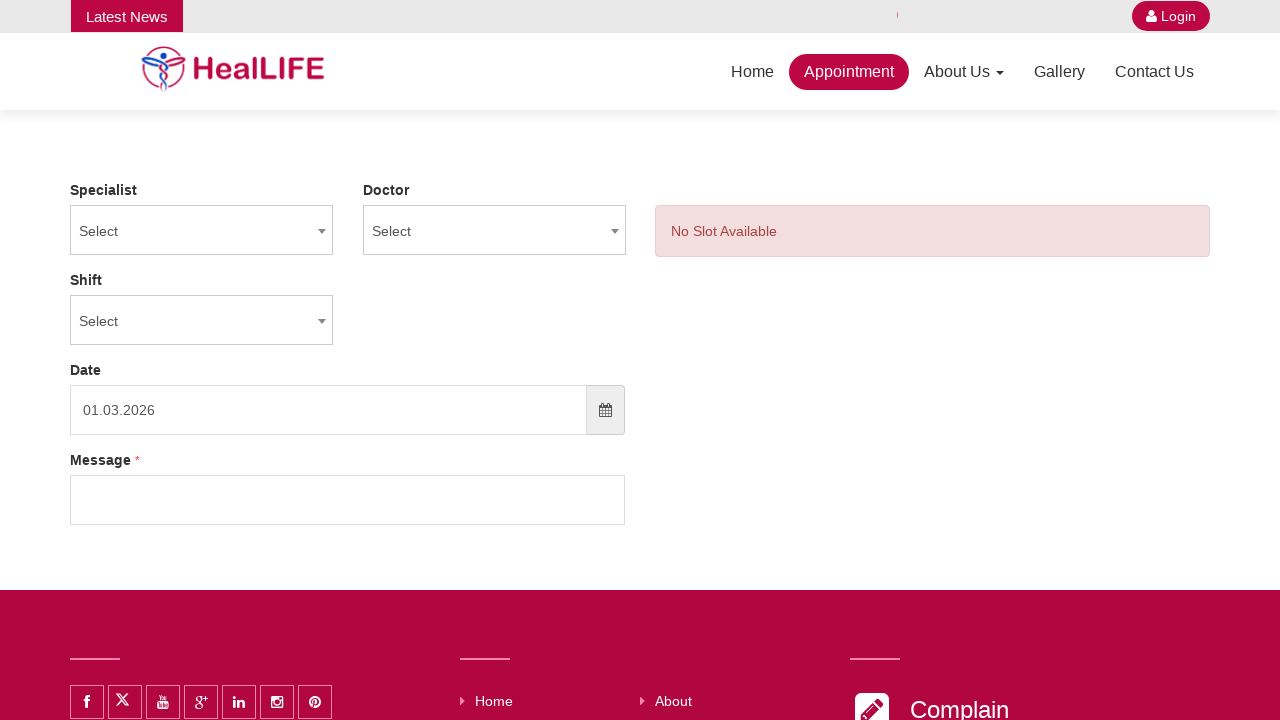

Navigated to appointment page URL
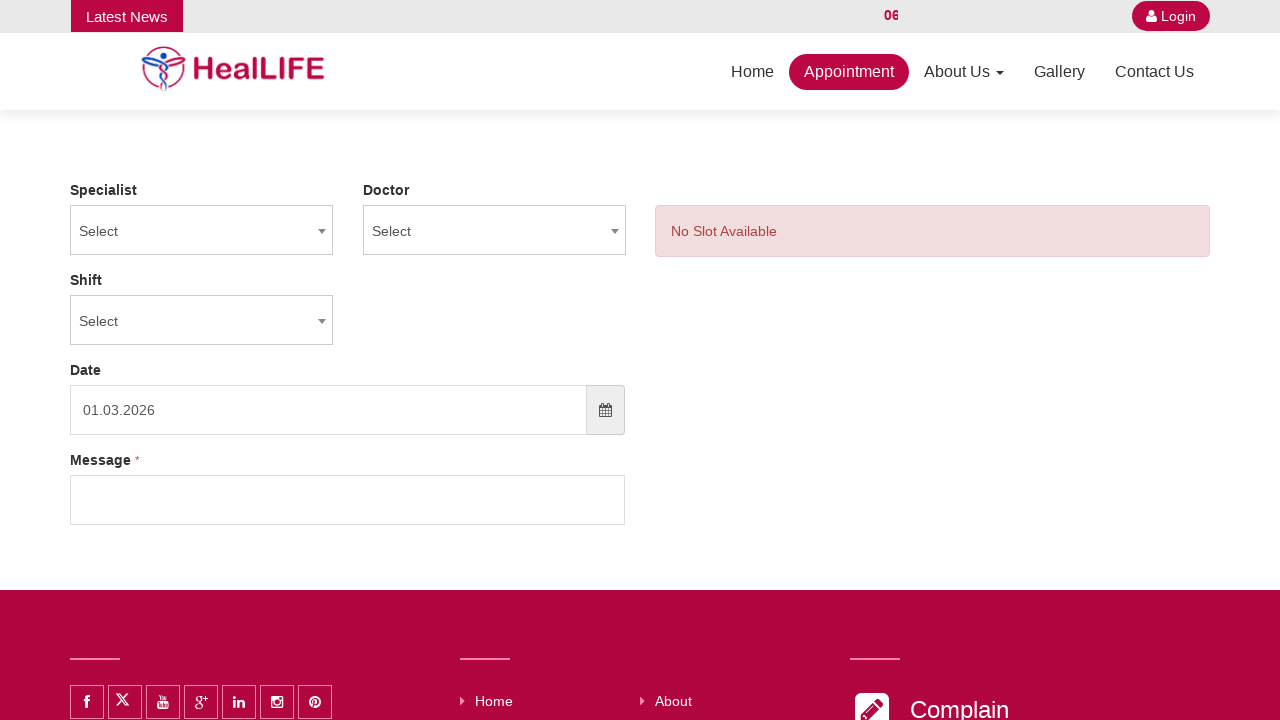

Verified 'appointment' is present in current URL
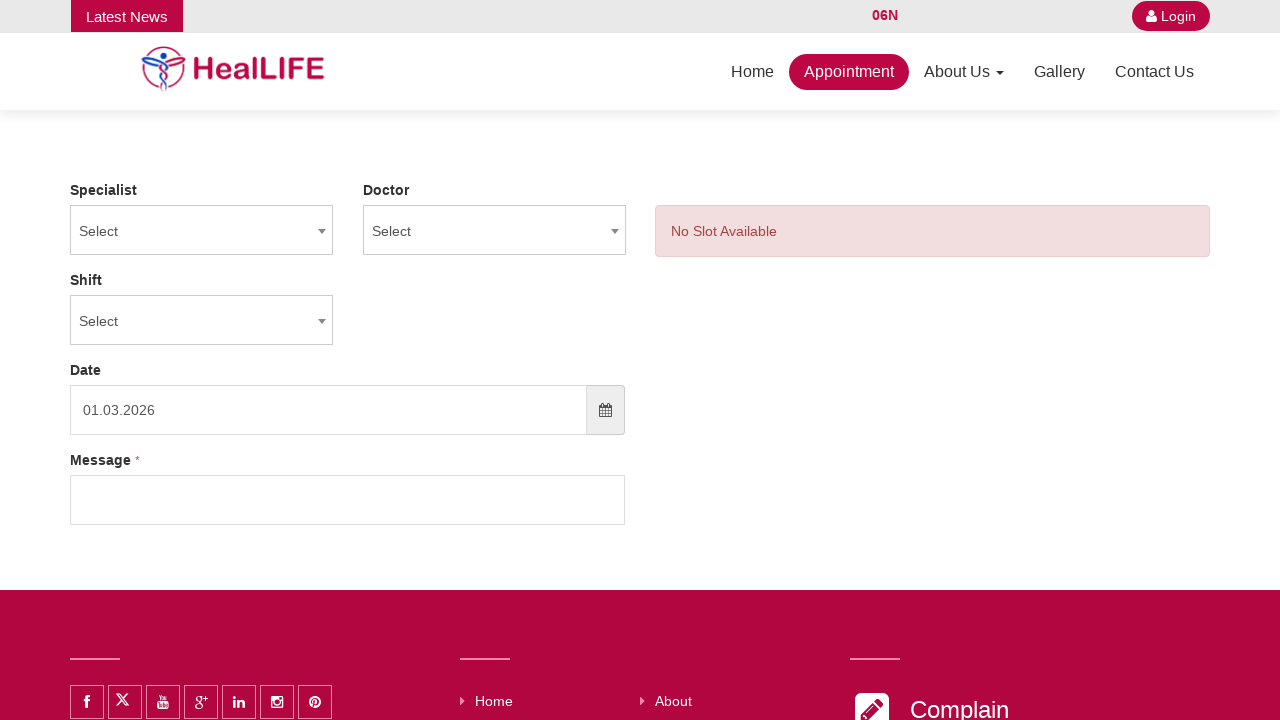

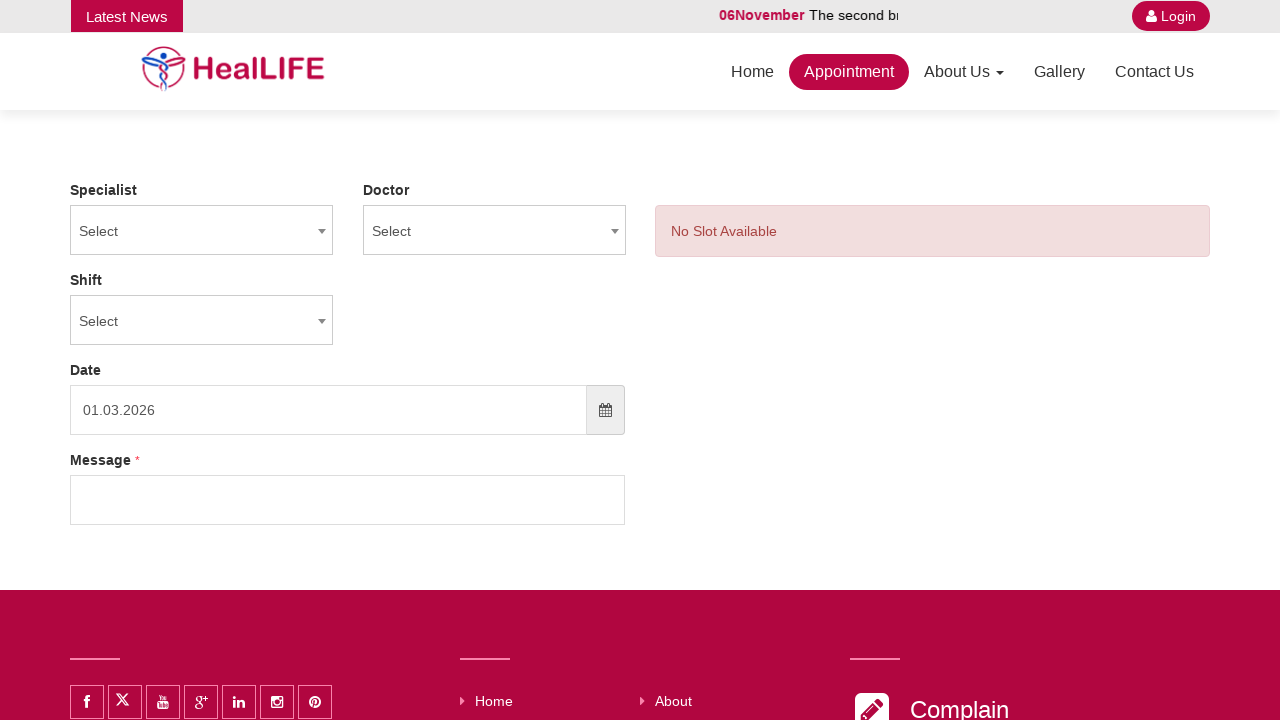